Tests slider functionality by moving the slider to a specific position

Starting URL: https://demoqa.com/slider

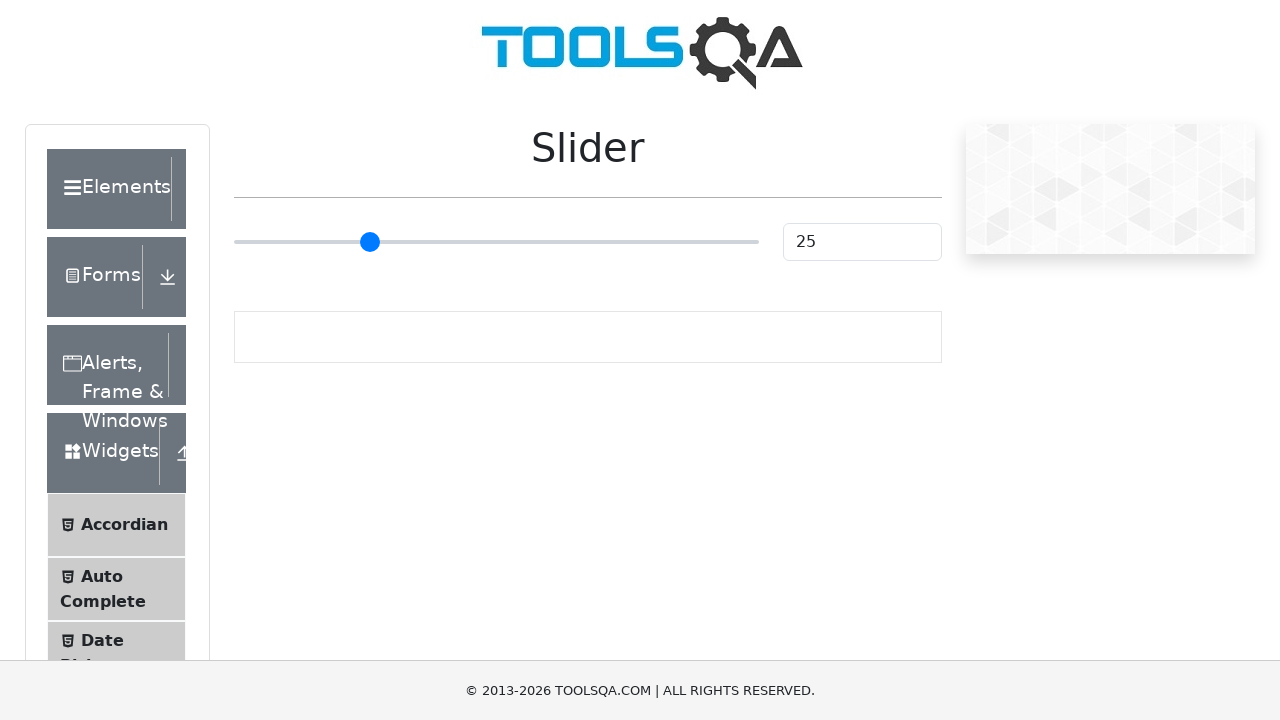

Scrolled down 150 pixels to view slider element
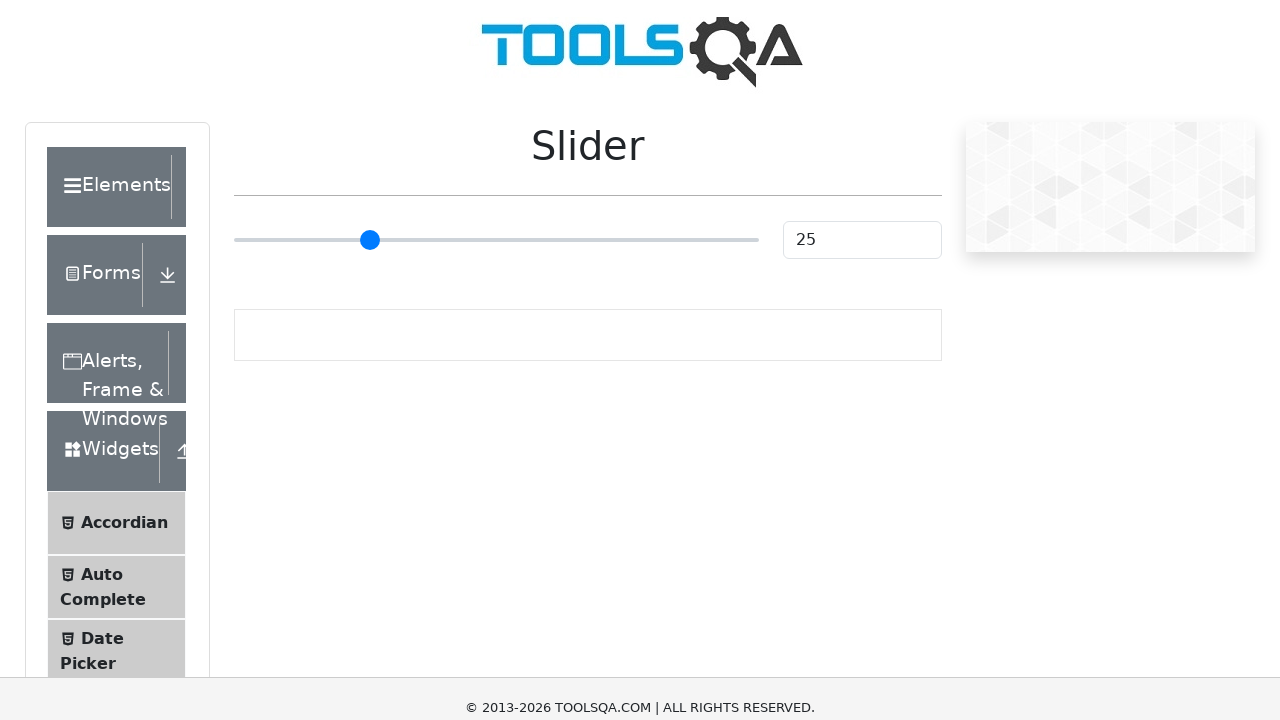

Located slider input element
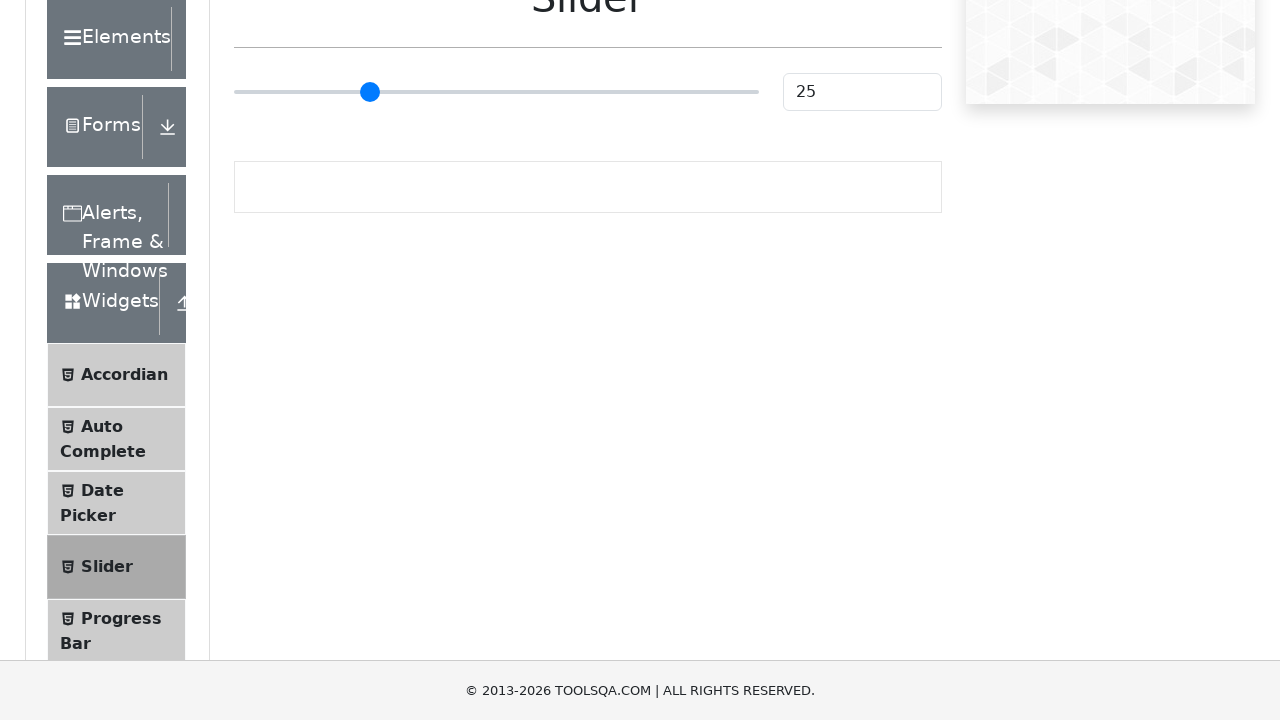

Retrieved slider bounding box coordinates
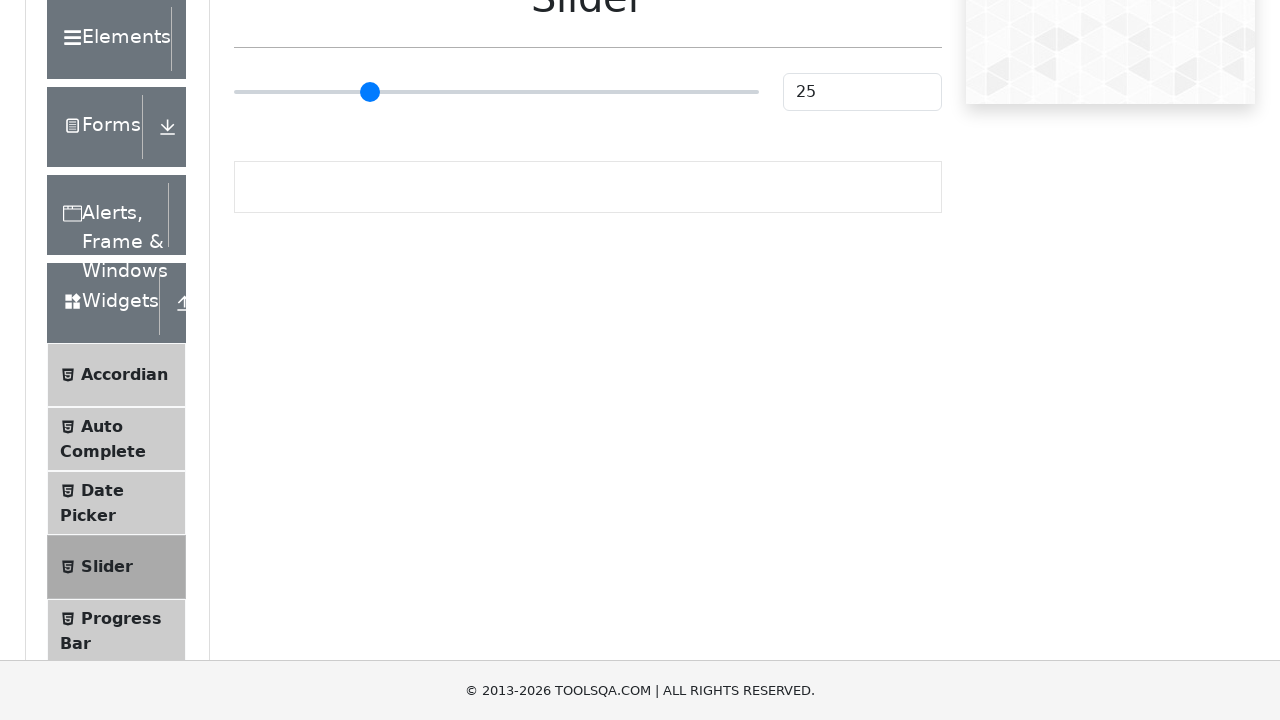

Moved slider to position 50 pixels from left edge at (284, 92)
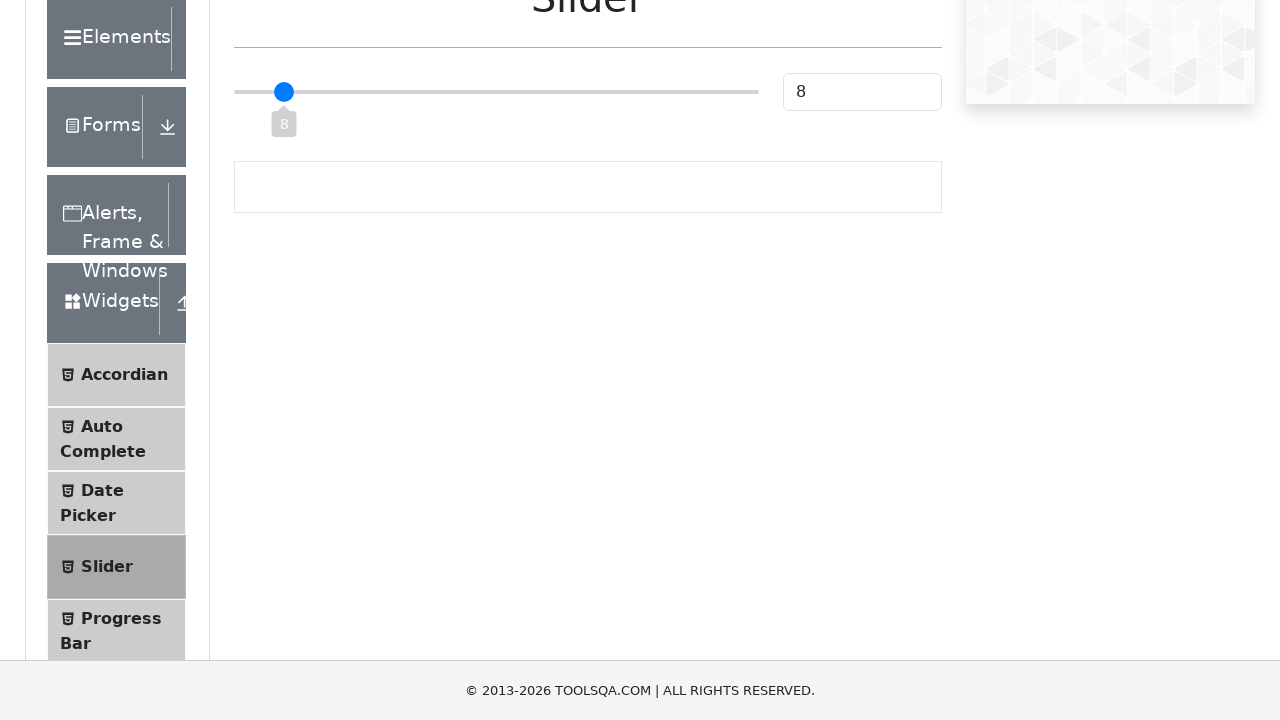

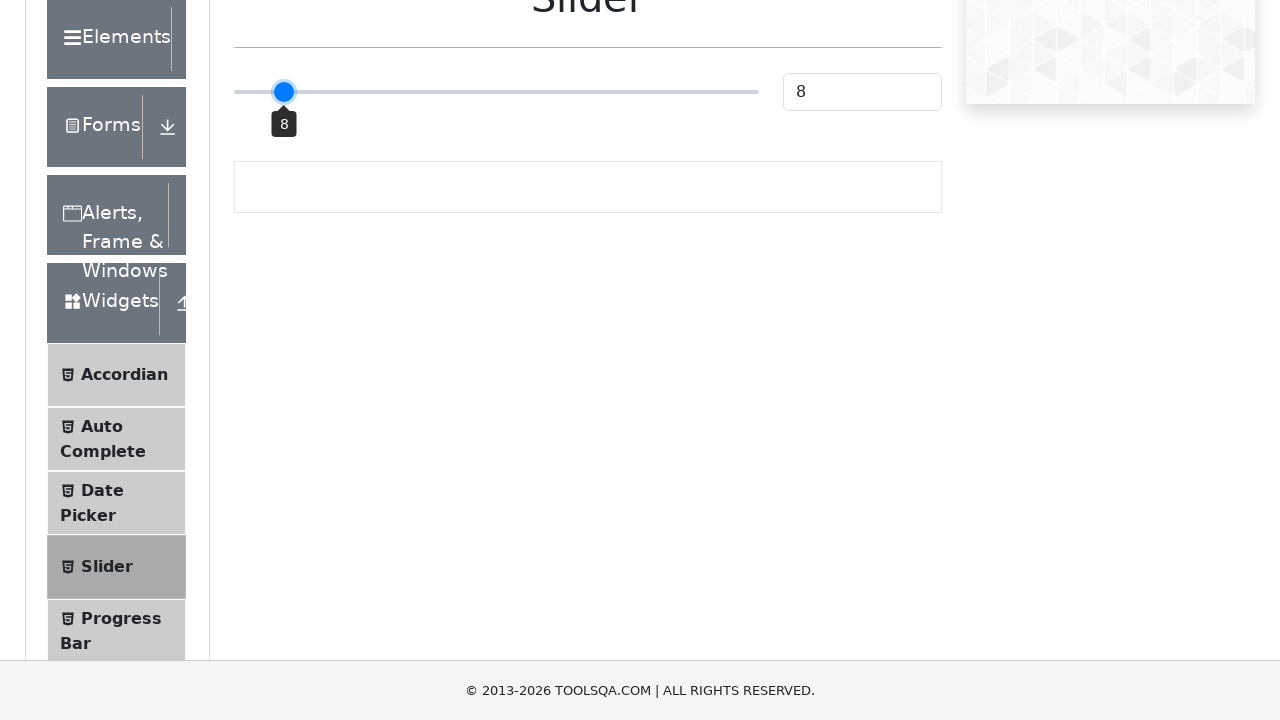